Tests product category navigation by clicking through Phones, Laptops, and Monitors categories and verifying products are displayed

Starting URL: https://www.demoblaze.com/

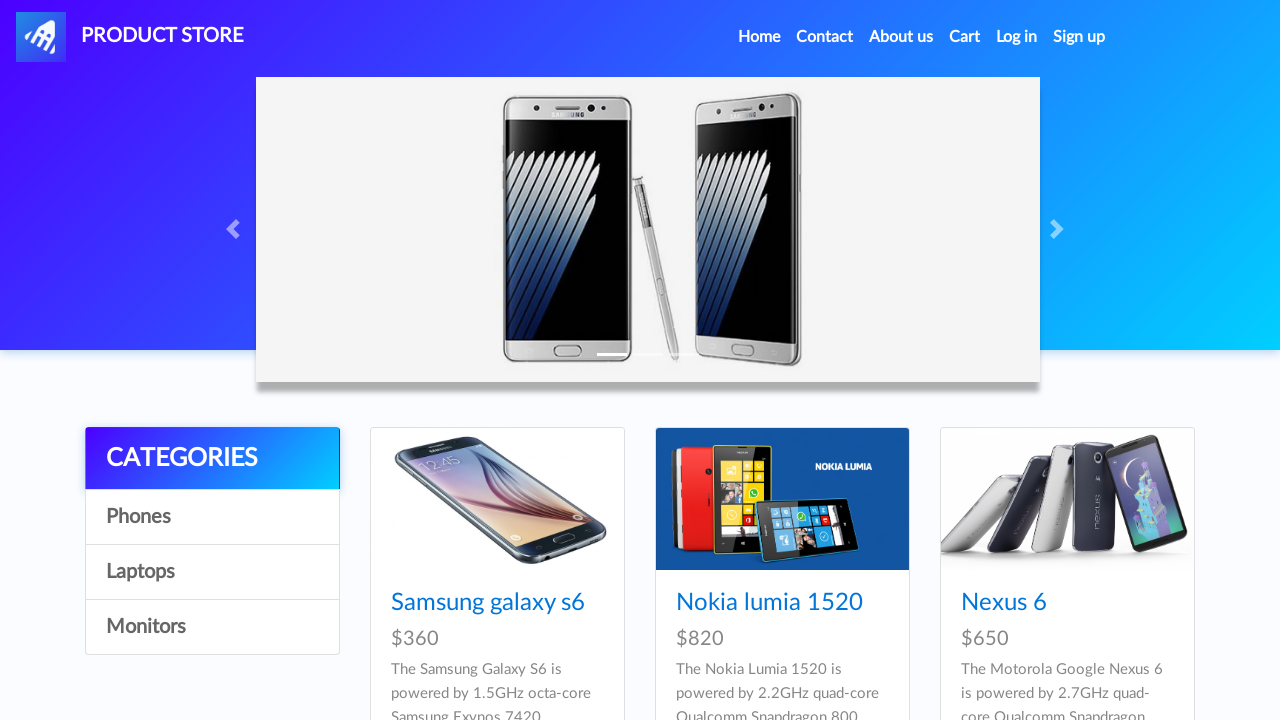

Clicked on Phones category at (212, 517) on text=Phones
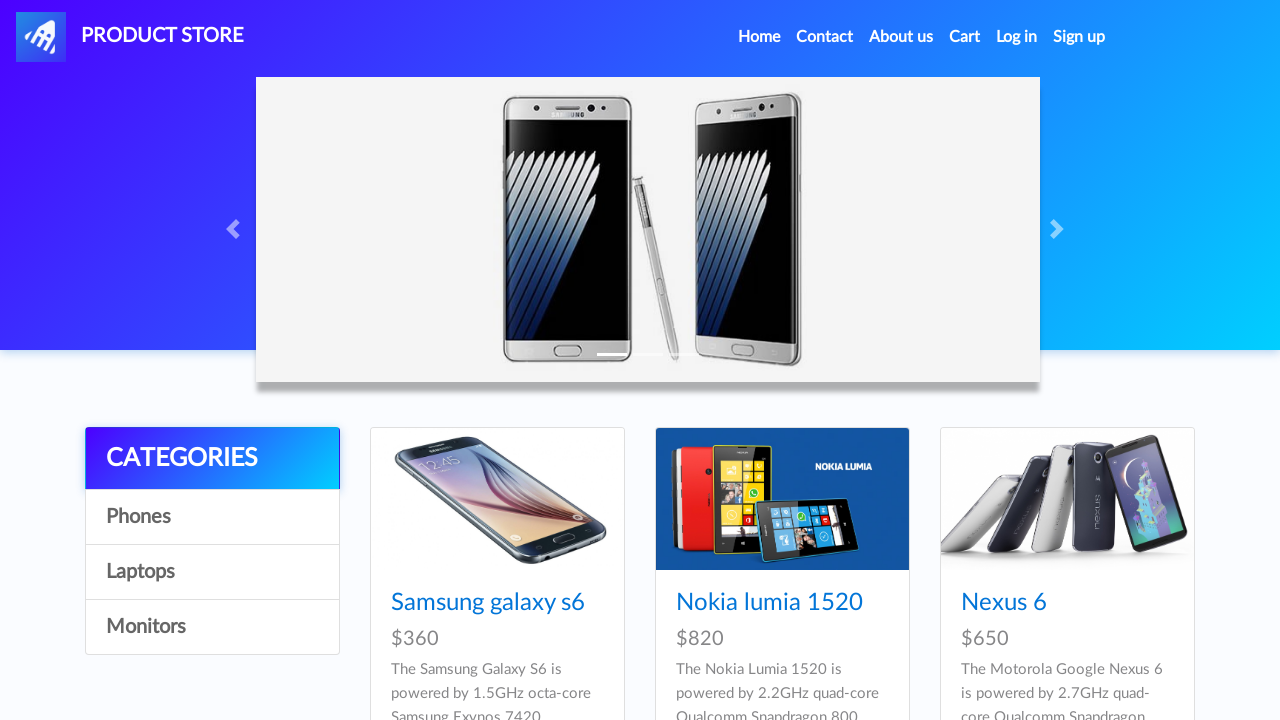

Waited 2 seconds for Phones category to load
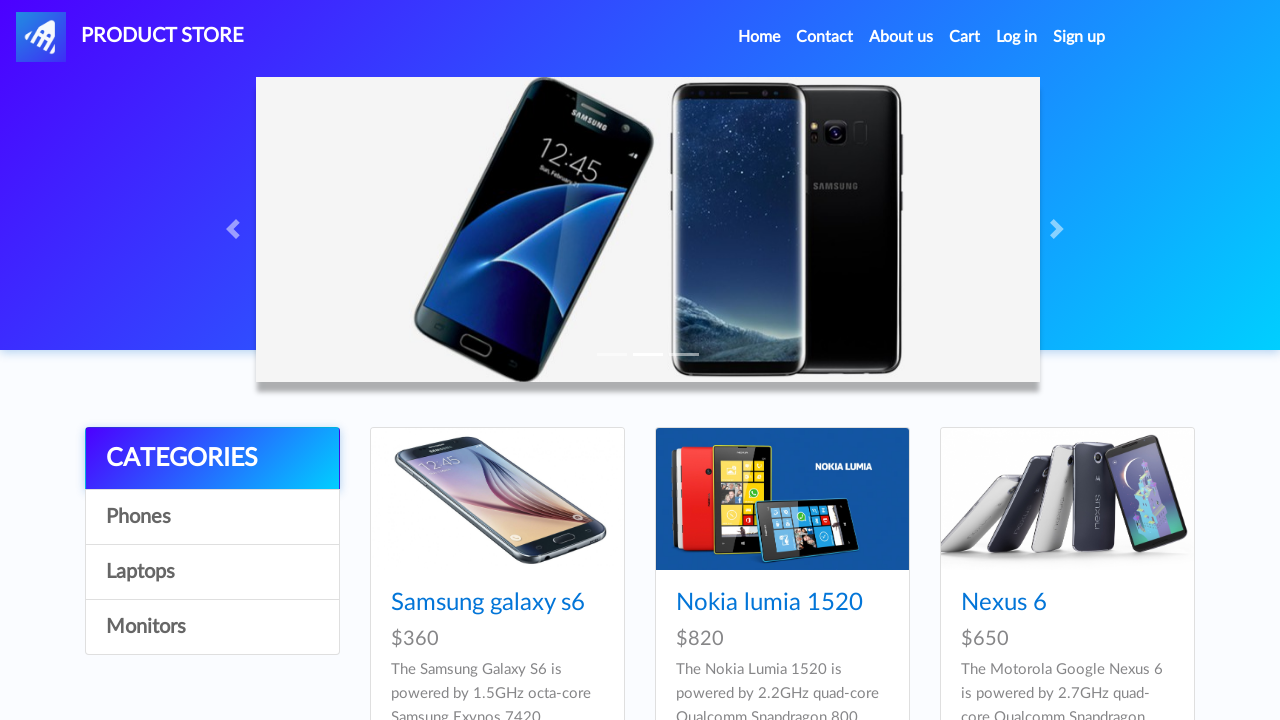

Verified HTC One M9 product is displayed in Phones category
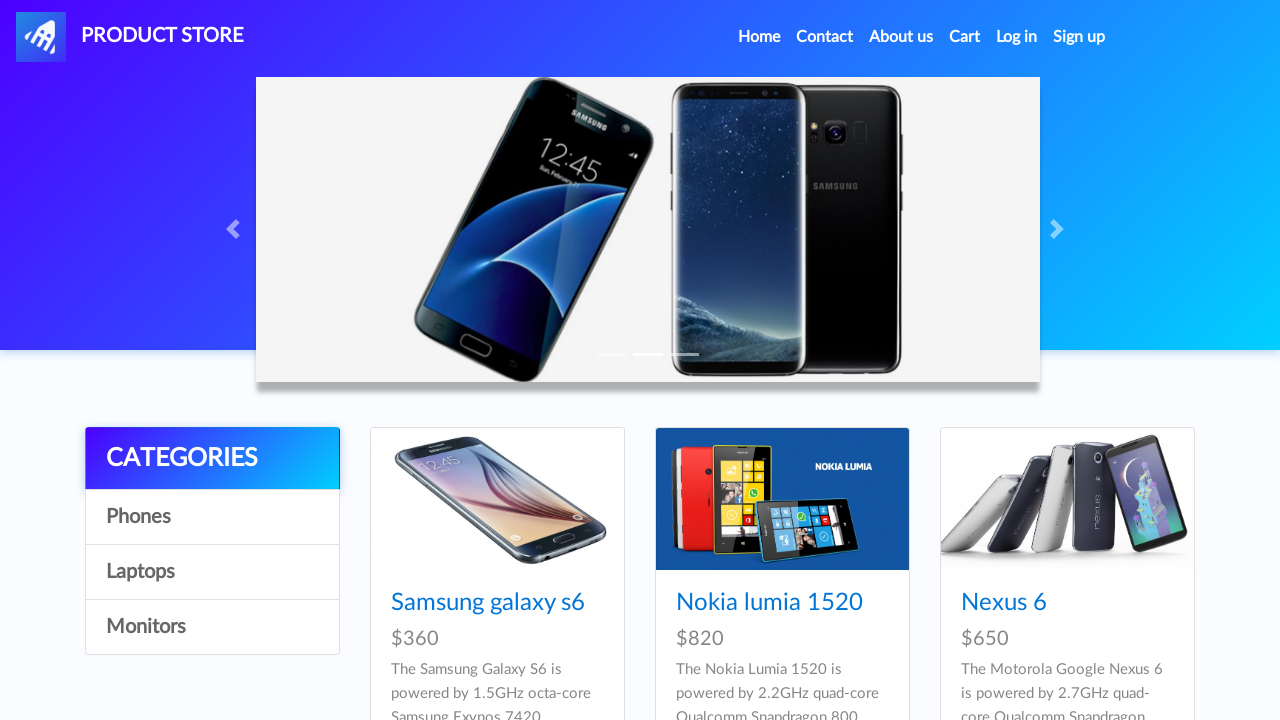

Clicked on Laptops category at (212, 572) on text=Laptops
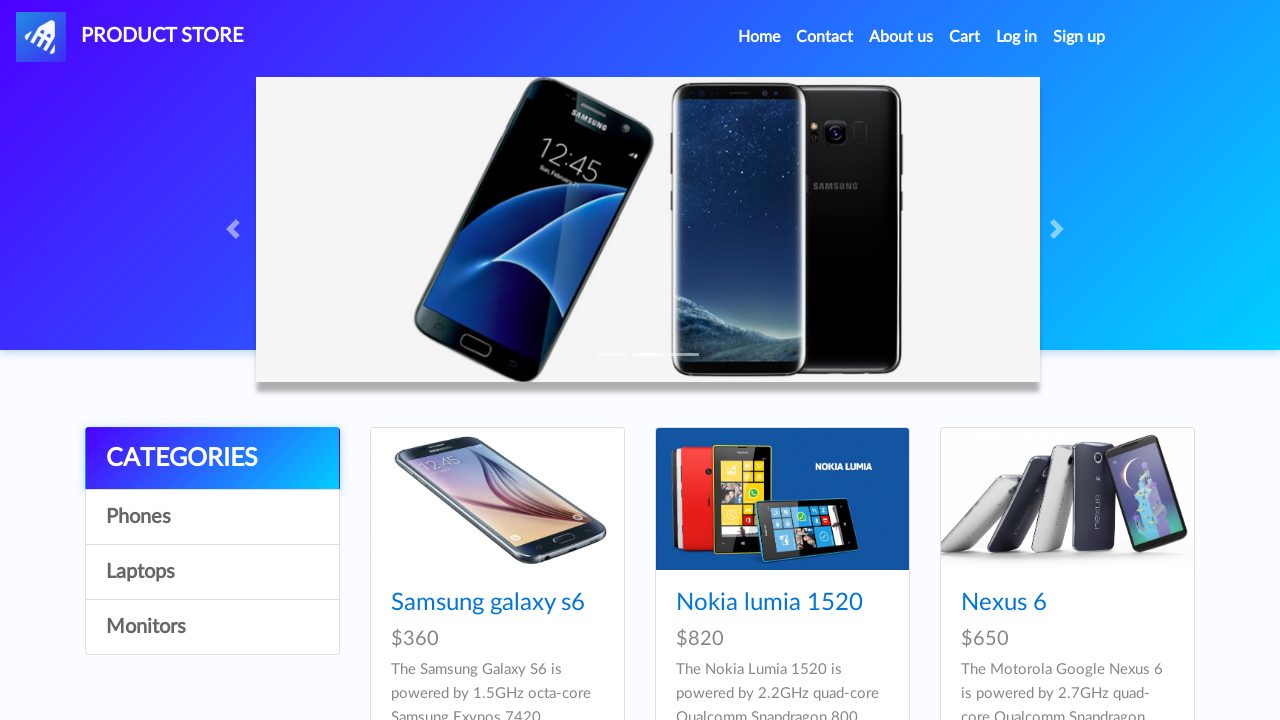

Waited 2 seconds for Laptops category to load
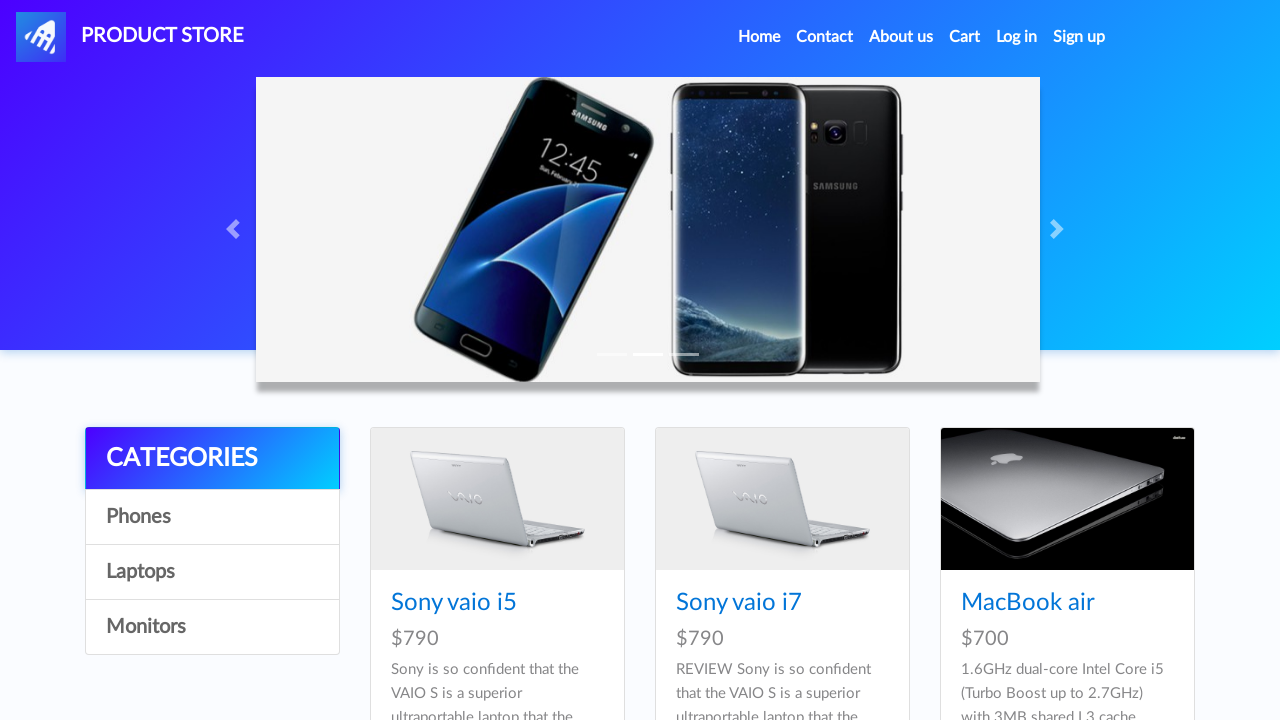

Verified 2017 Dell 15.6 Inch laptop product is displayed in Laptops category
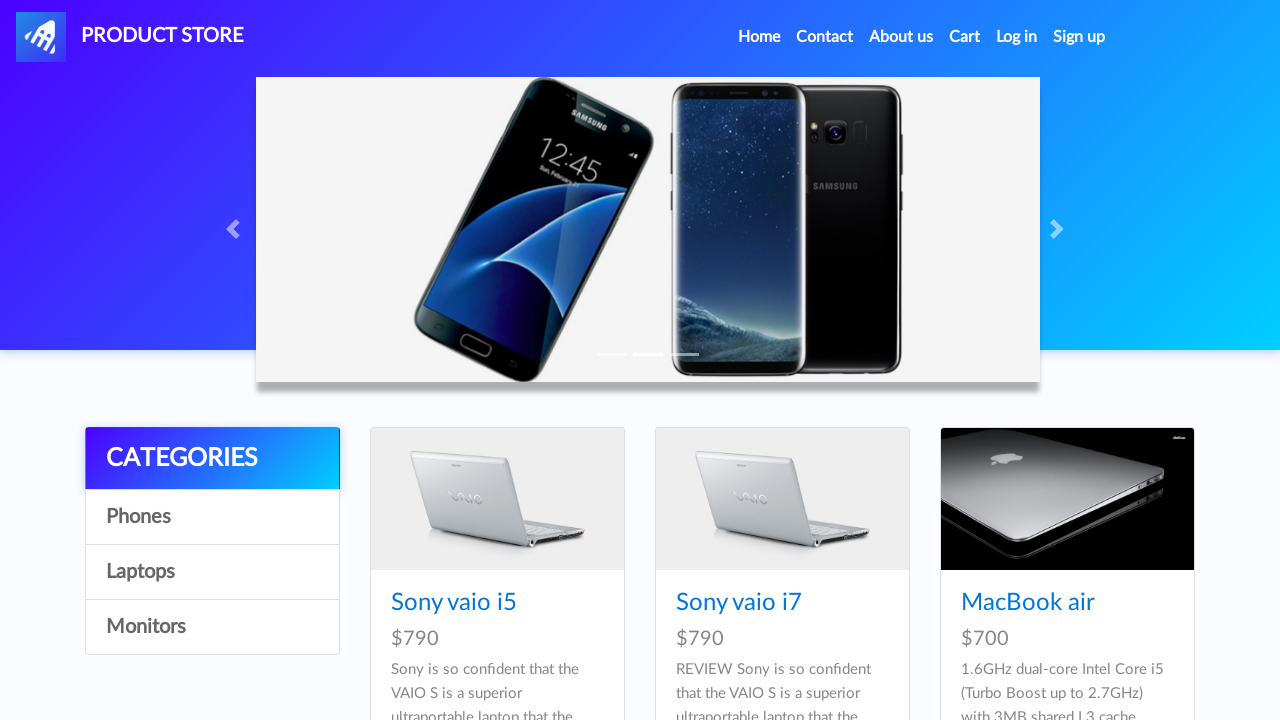

Clicked on Monitors category at (212, 627) on text=Monitors
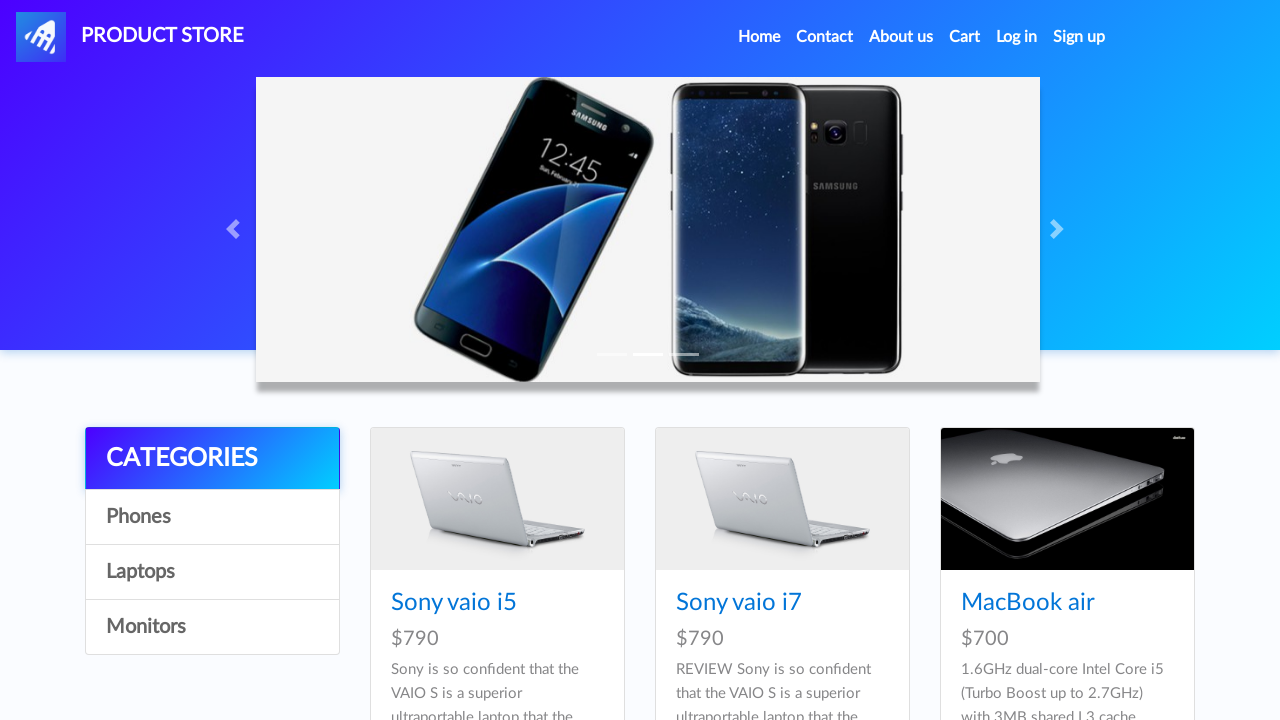

Waited 2 seconds for Monitors category to load
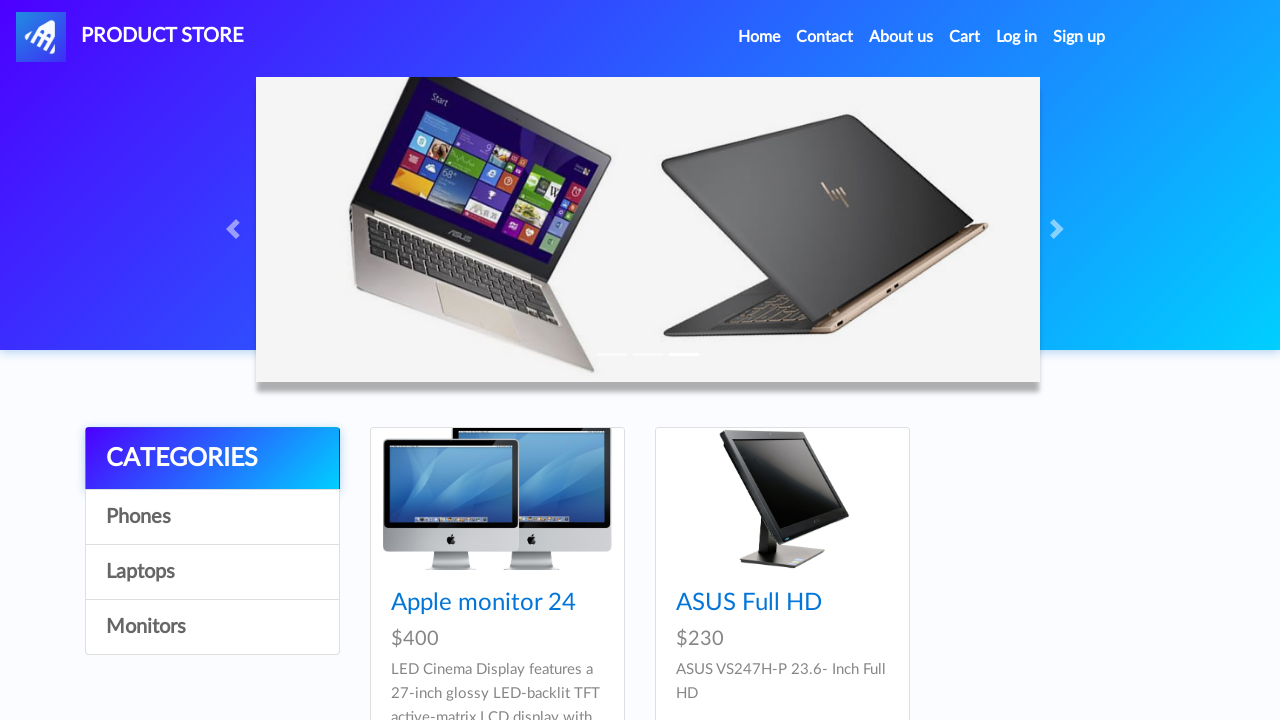

Verified ASUS Full HD monitor product is displayed in Monitors category
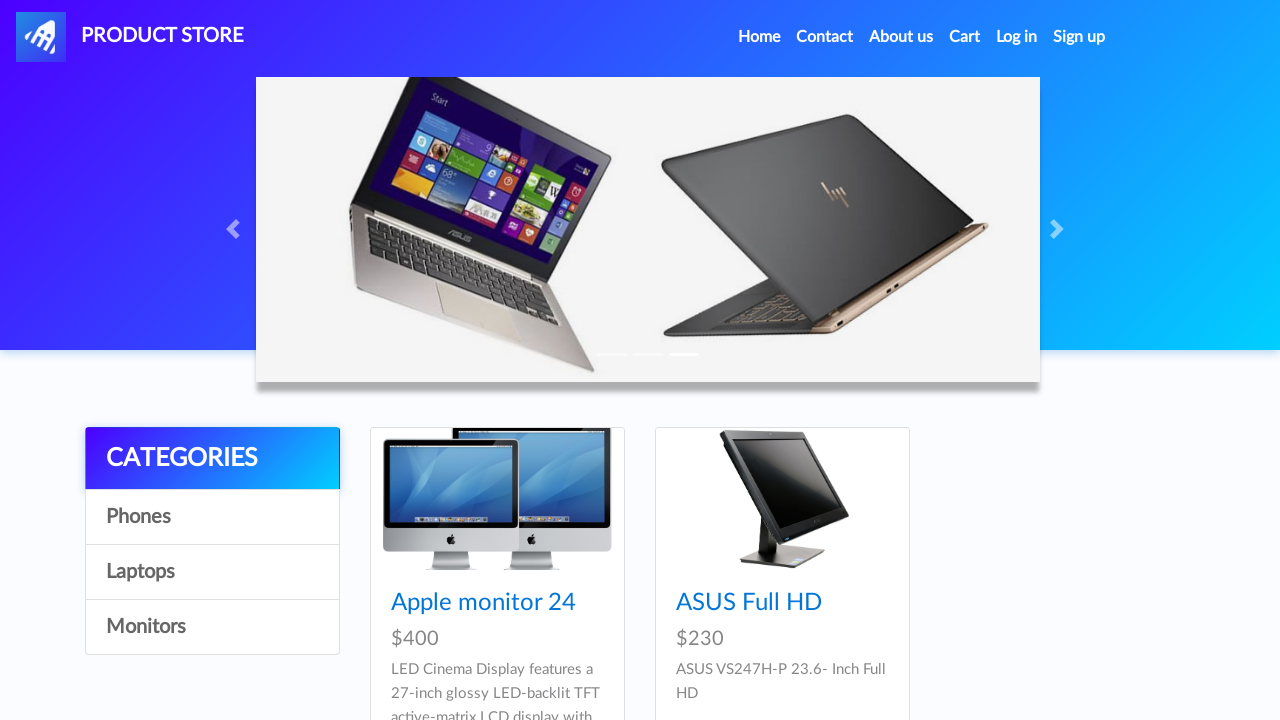

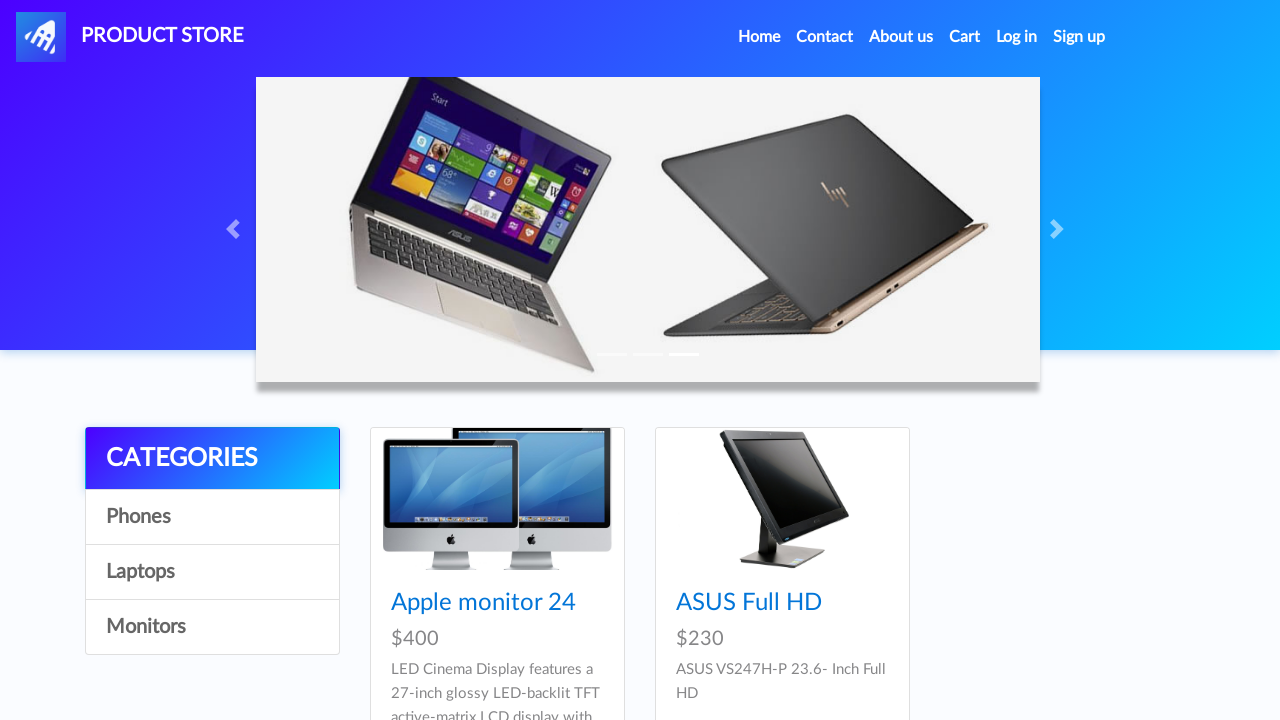